Tests the add/remove elements functionality by clicking the Add Element button, verifying the Delete button appears, clicking Delete, and verifying the page title remains visible

Starting URL: https://the-internet.herokuapp.com/add_remove_elements/

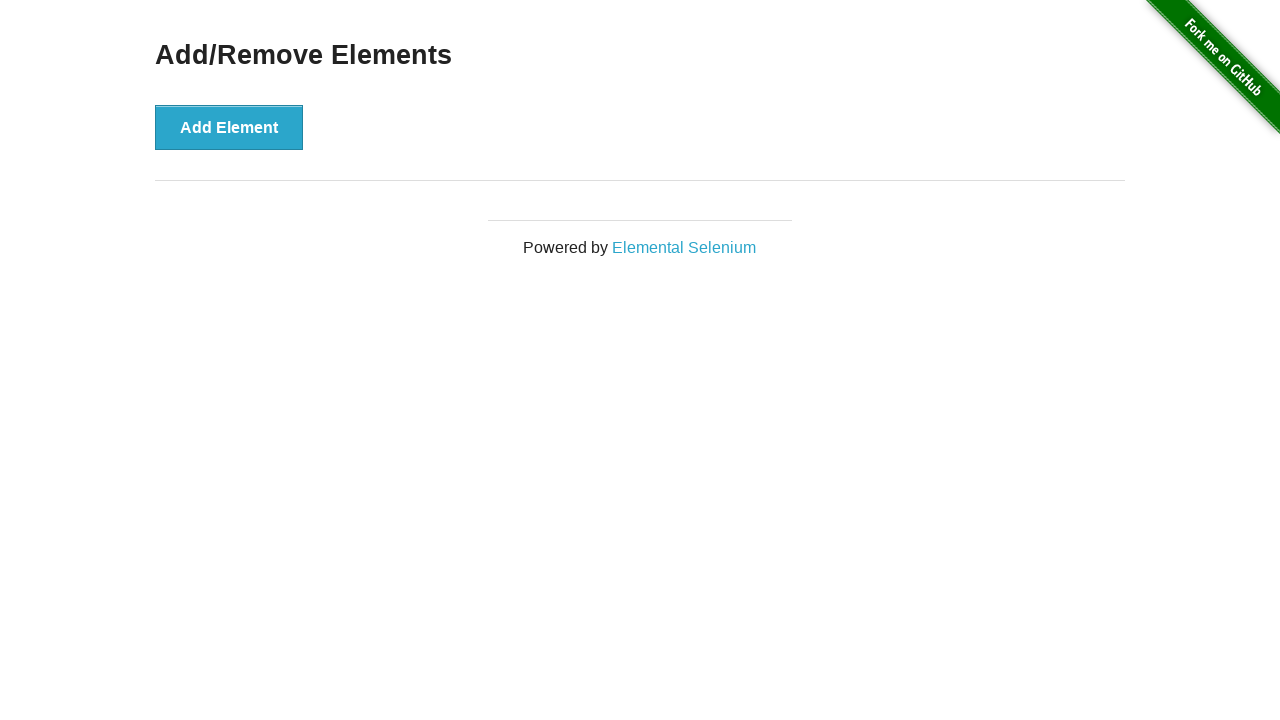

Clicked the Add Element button at (229, 127) on text='Add Element'
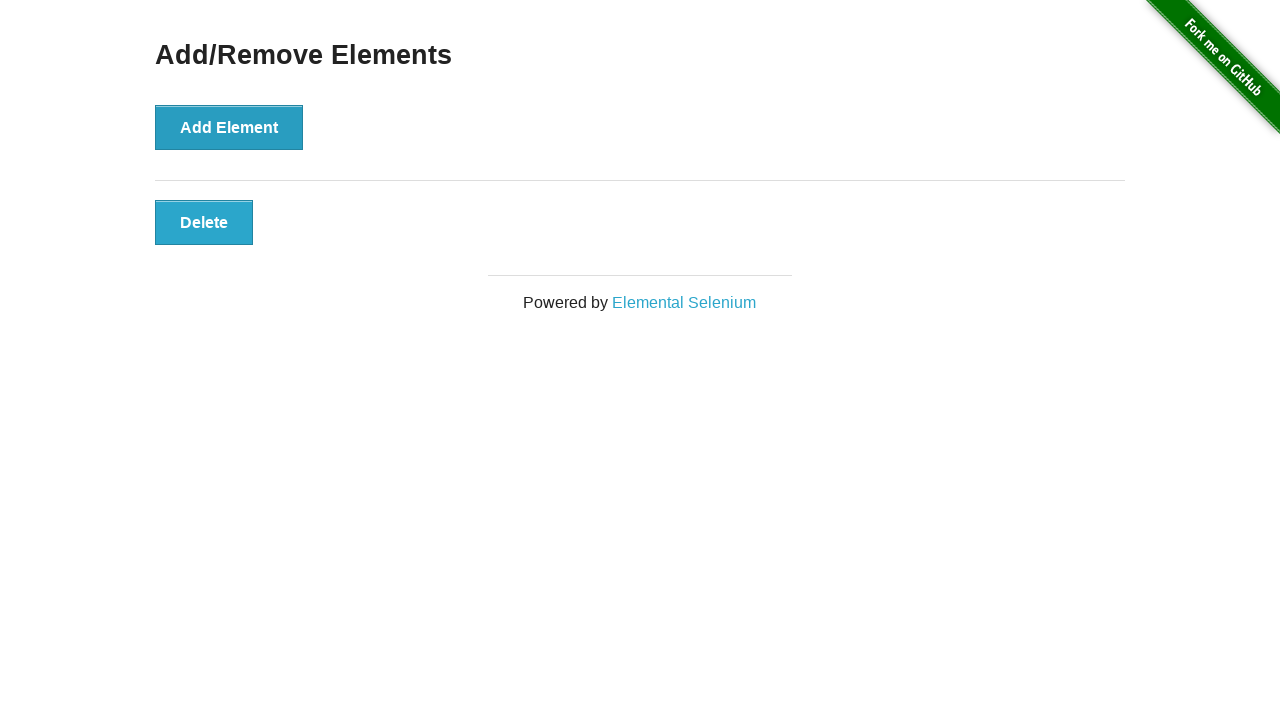

Verified Delete button is visible
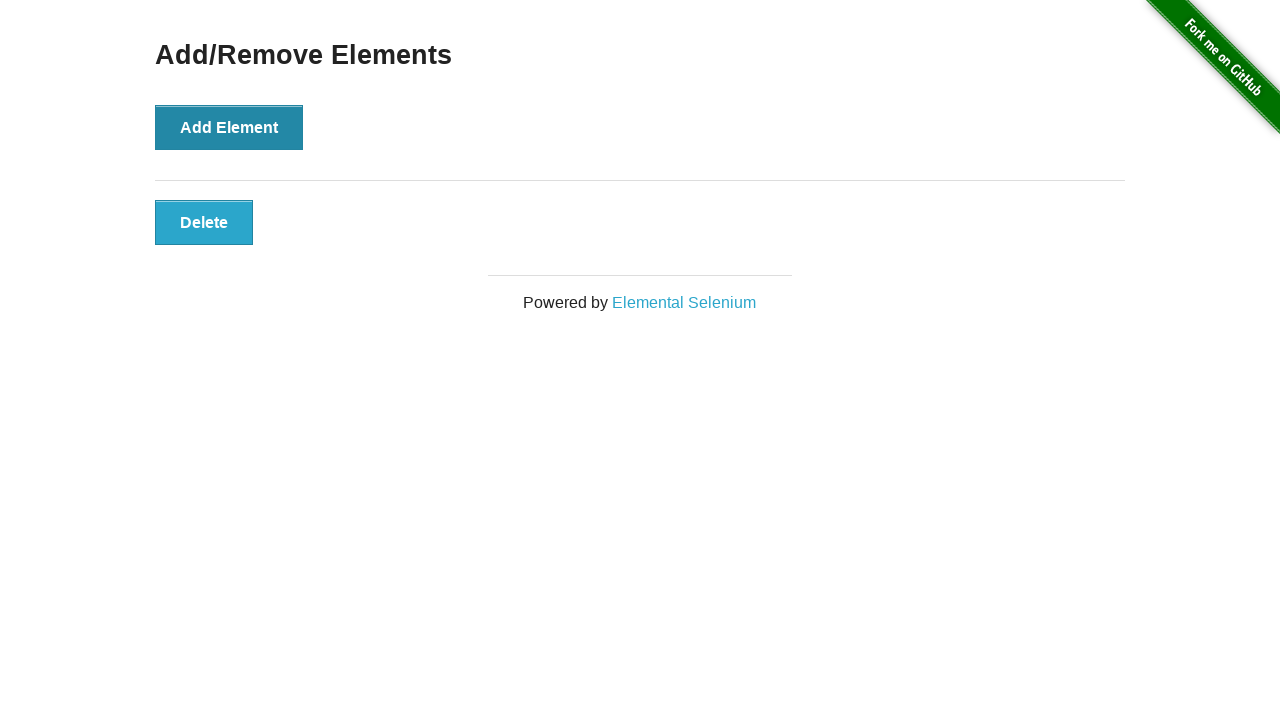

Clicked the Delete button at (204, 222) on text='Delete'
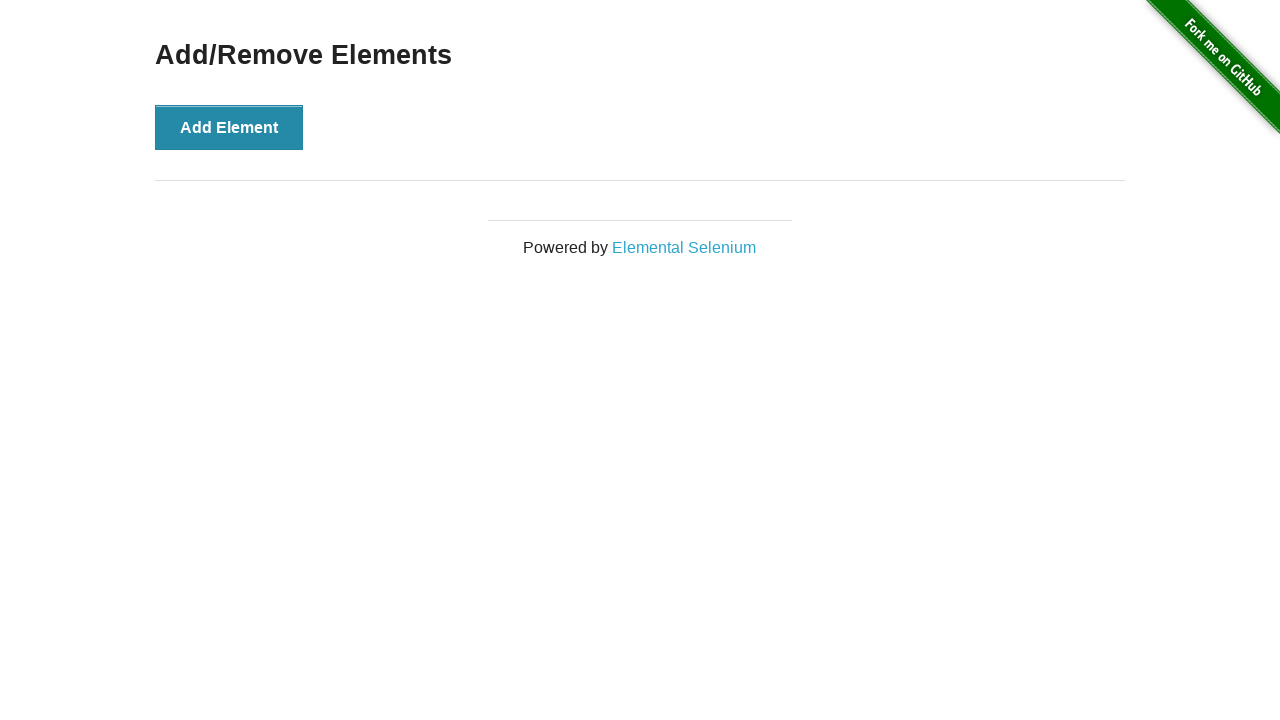

Verified Add/Remove Elements page title is still visible
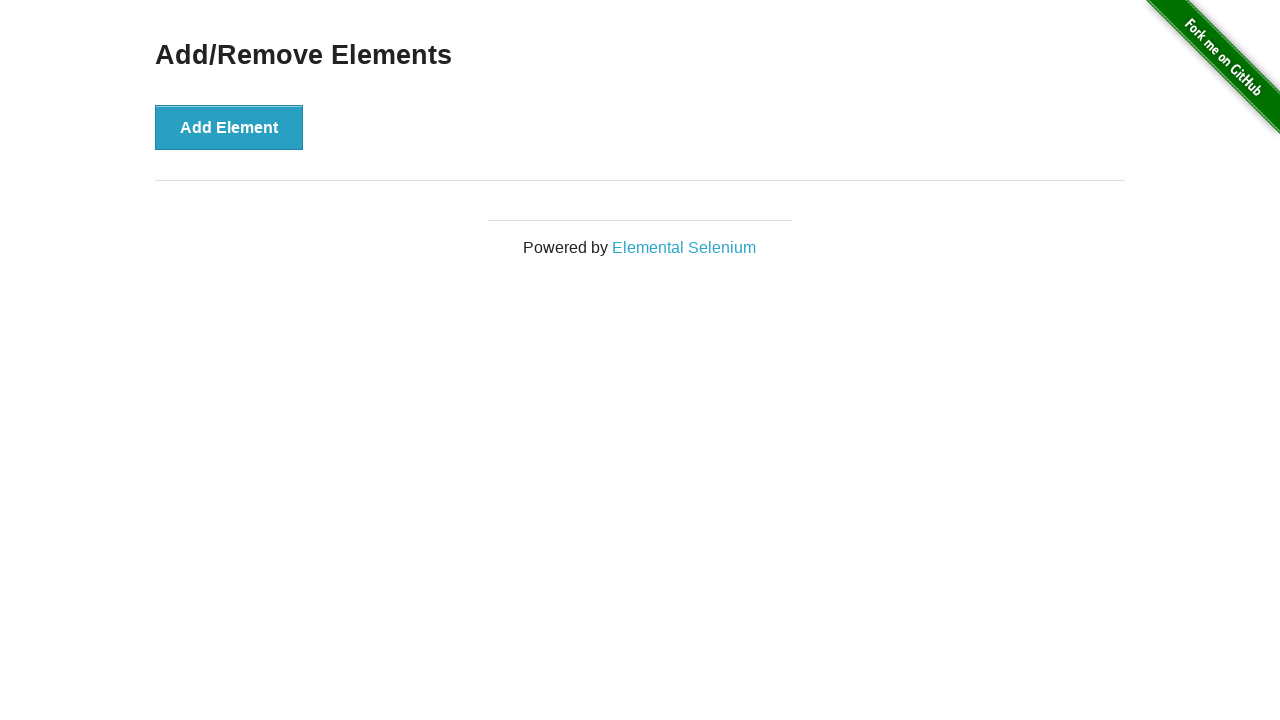

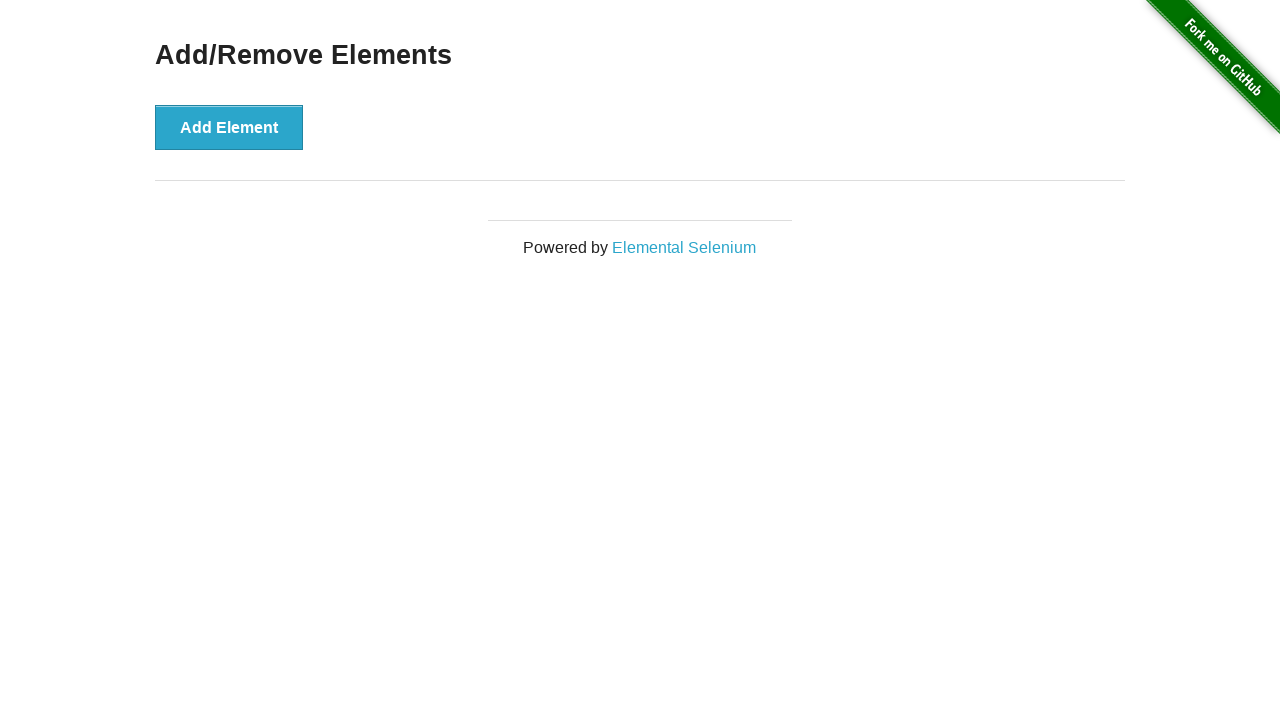